Tests keyboard input events by sending individual keys and performing keyboard shortcuts like Ctrl+A and Ctrl+C

Starting URL: https://www.training-support.net/selenium/input-events

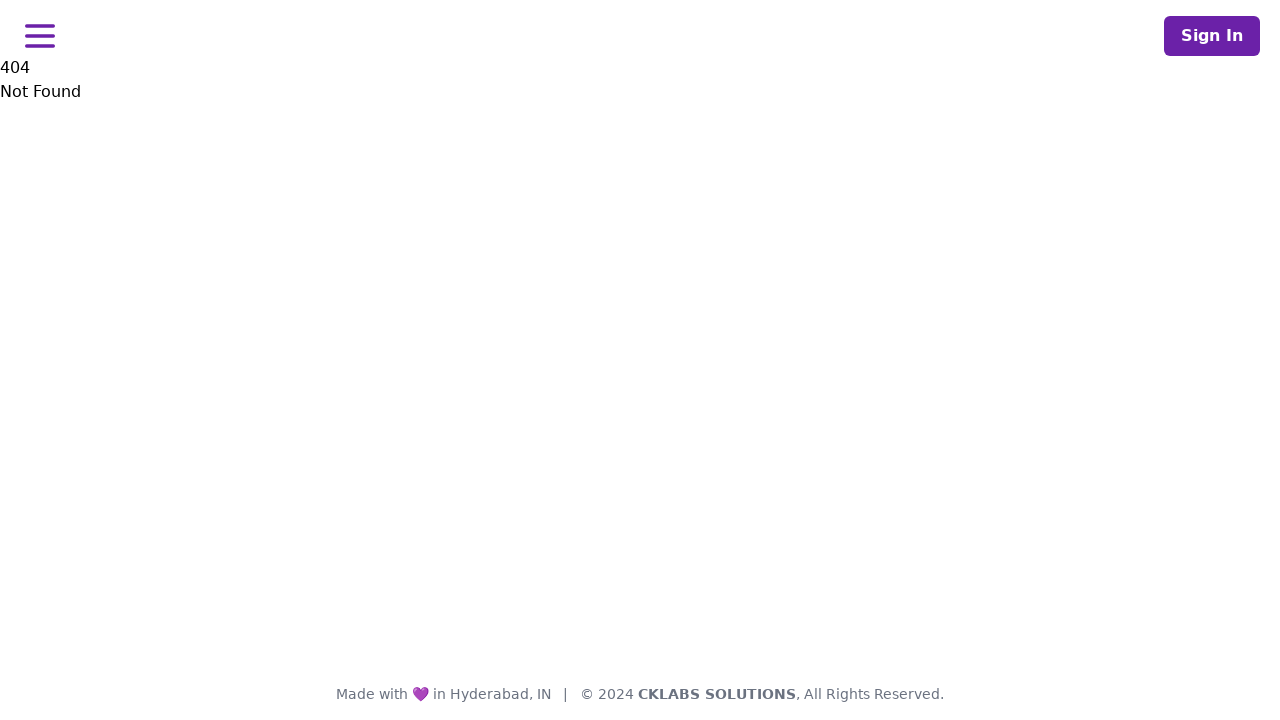

Pressed single key 'A'
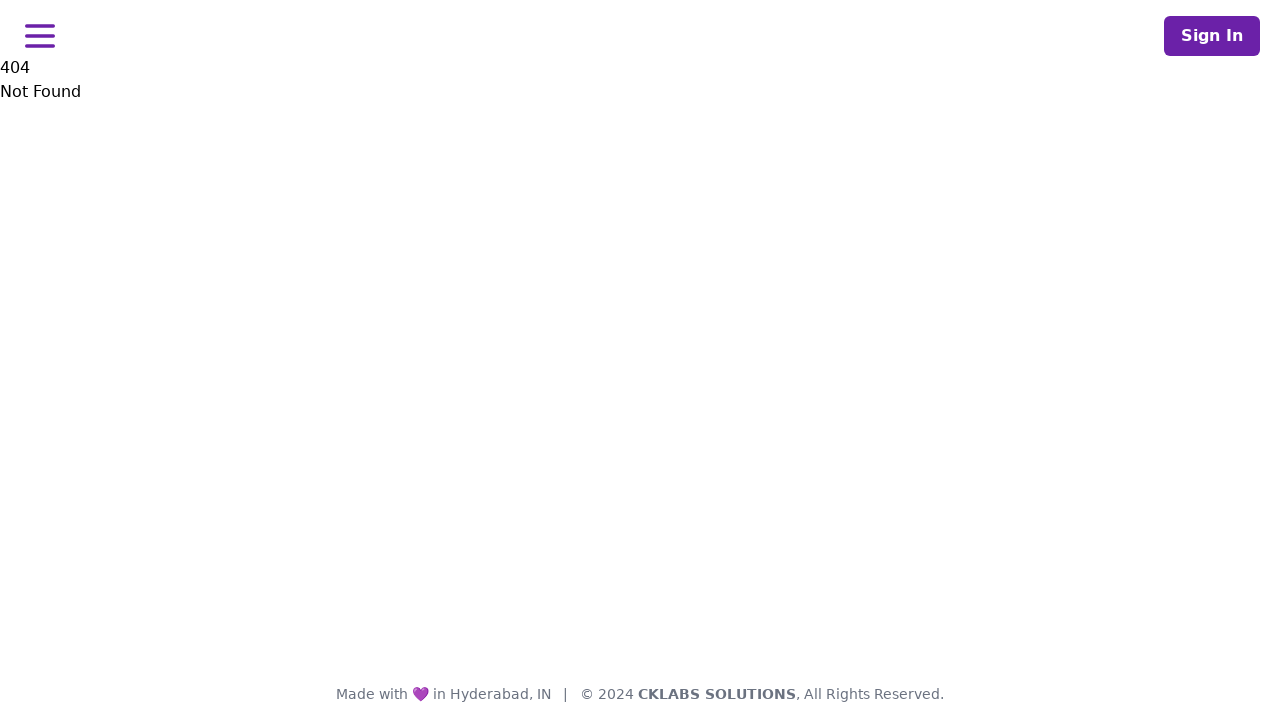

Performed keyboard shortcut Ctrl+A to select all
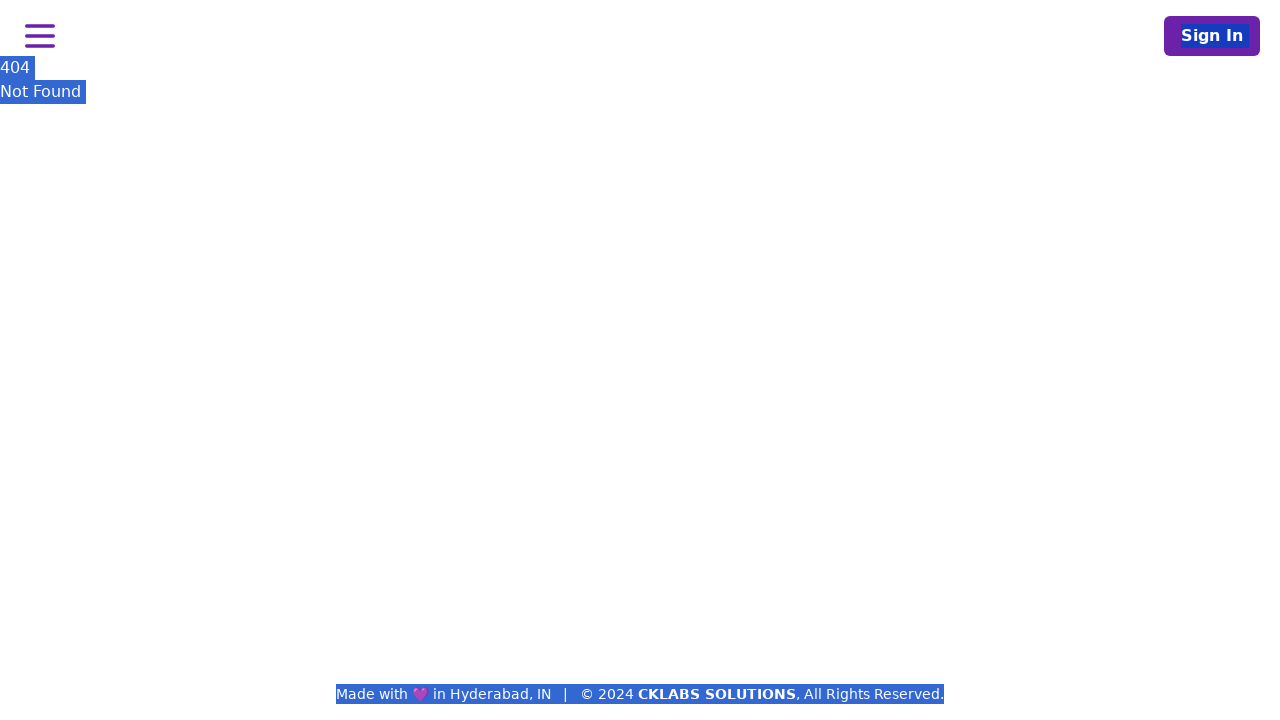

Performed keyboard shortcut Ctrl+C to copy
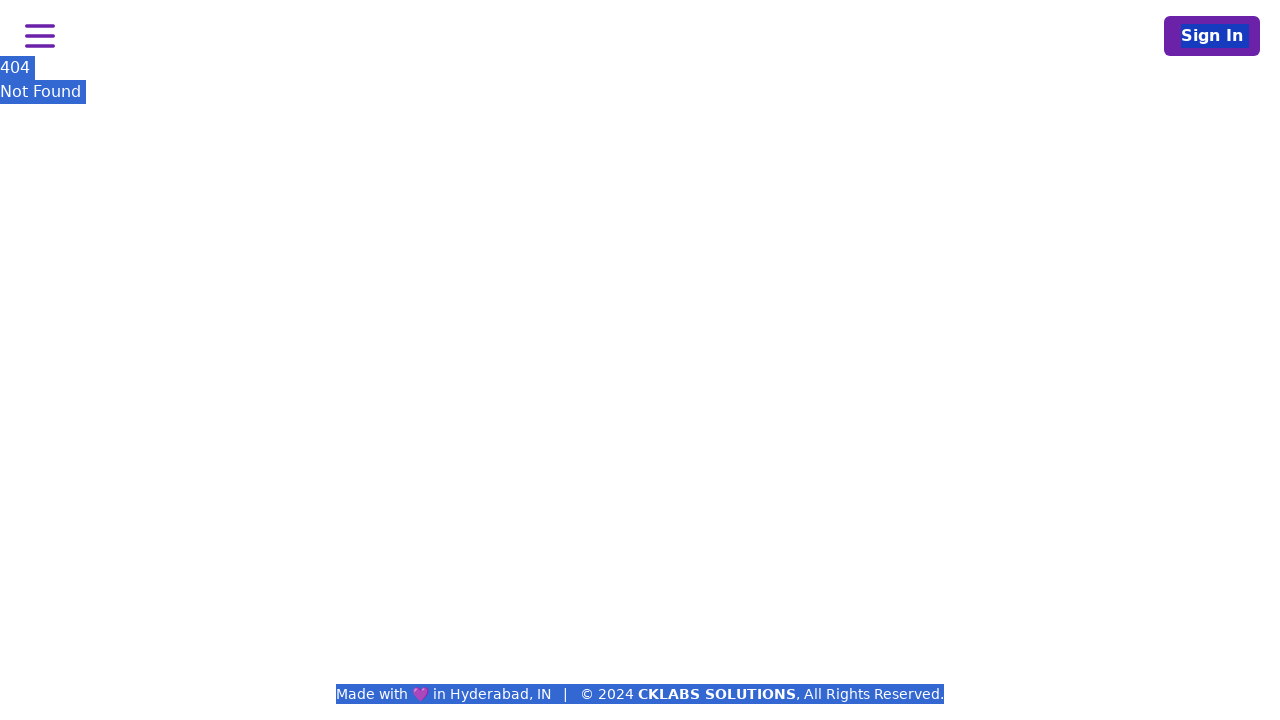

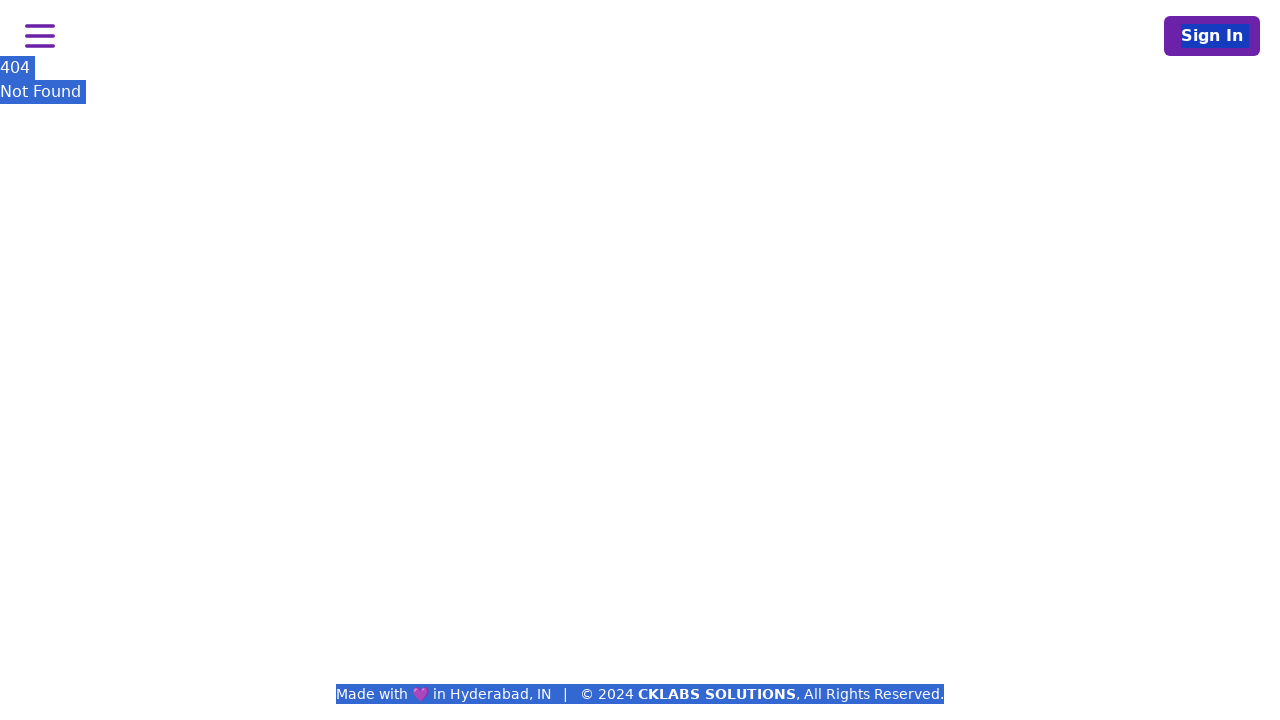